Tests a form submission by filling in first name, last name, and email fields, then clicking the submit button on a Heroku-hosted form page.

Starting URL: http://secure-retreat-92358.herokuapp.com/

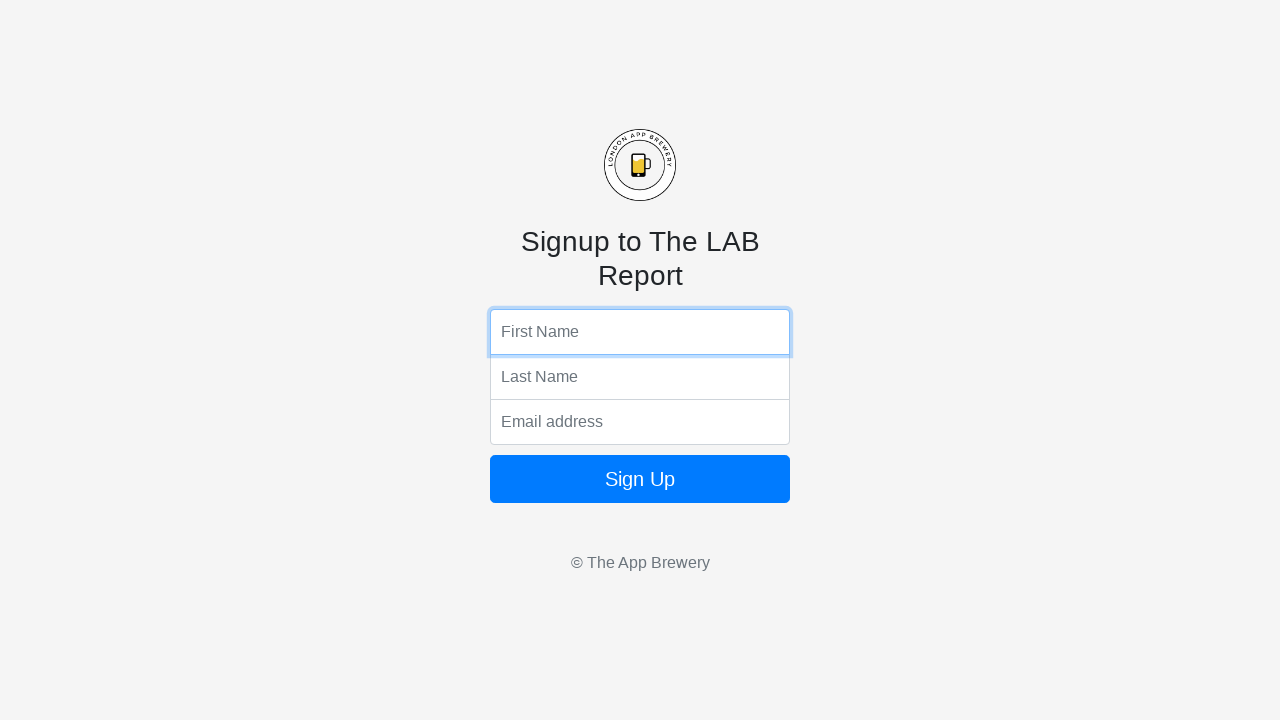

Filled first name field with 'yi' on input[name='fName']
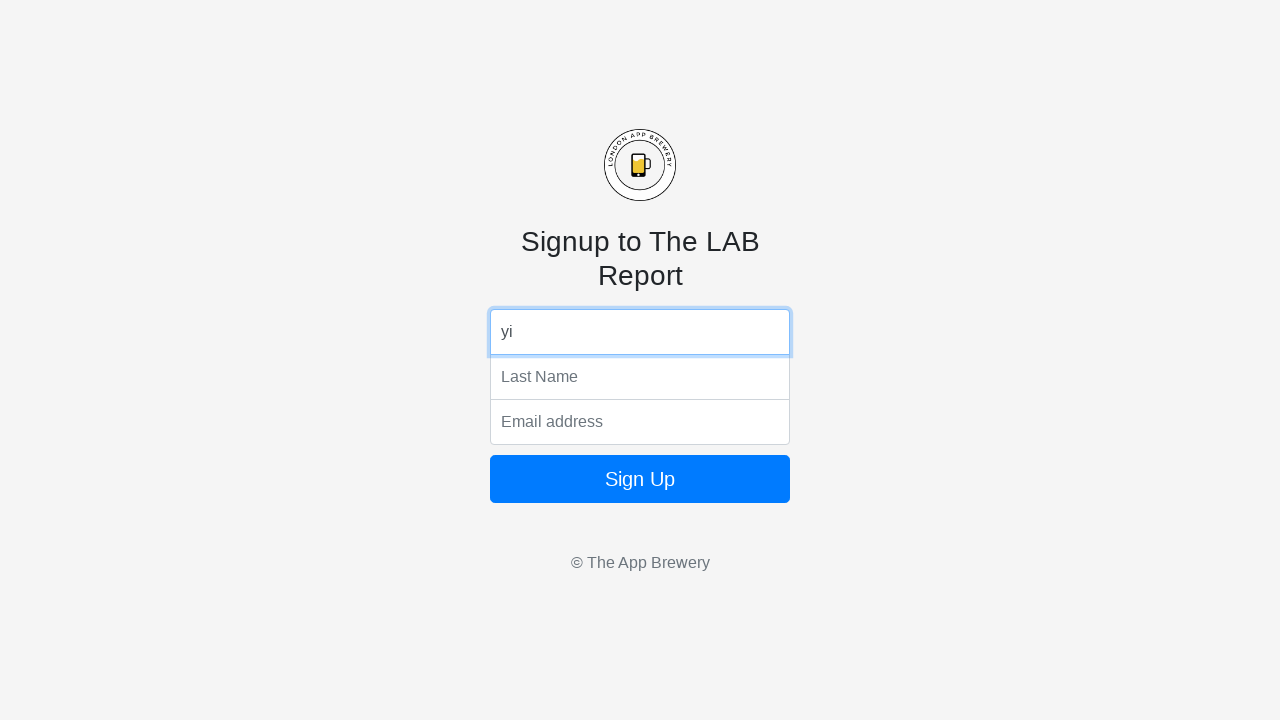

Filled last name field with 'hoo' on input[name='lName']
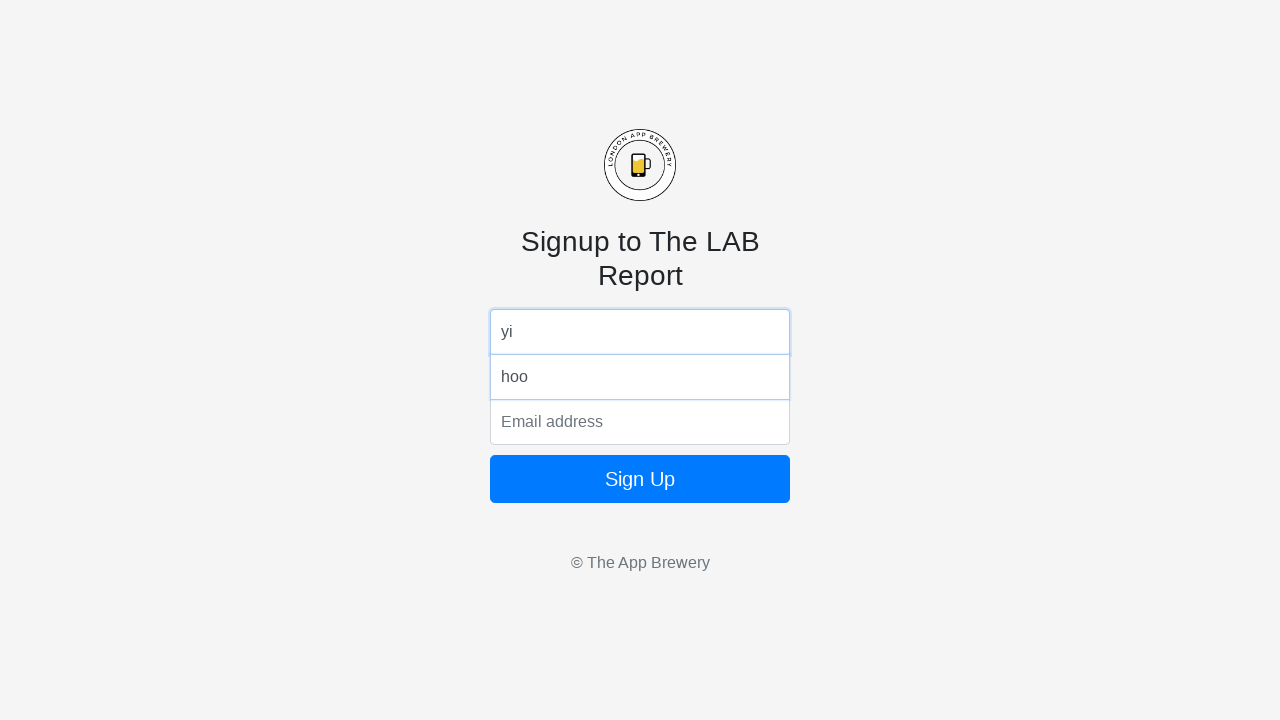

Filled email field with 'test@tset.com' on input[name='email']
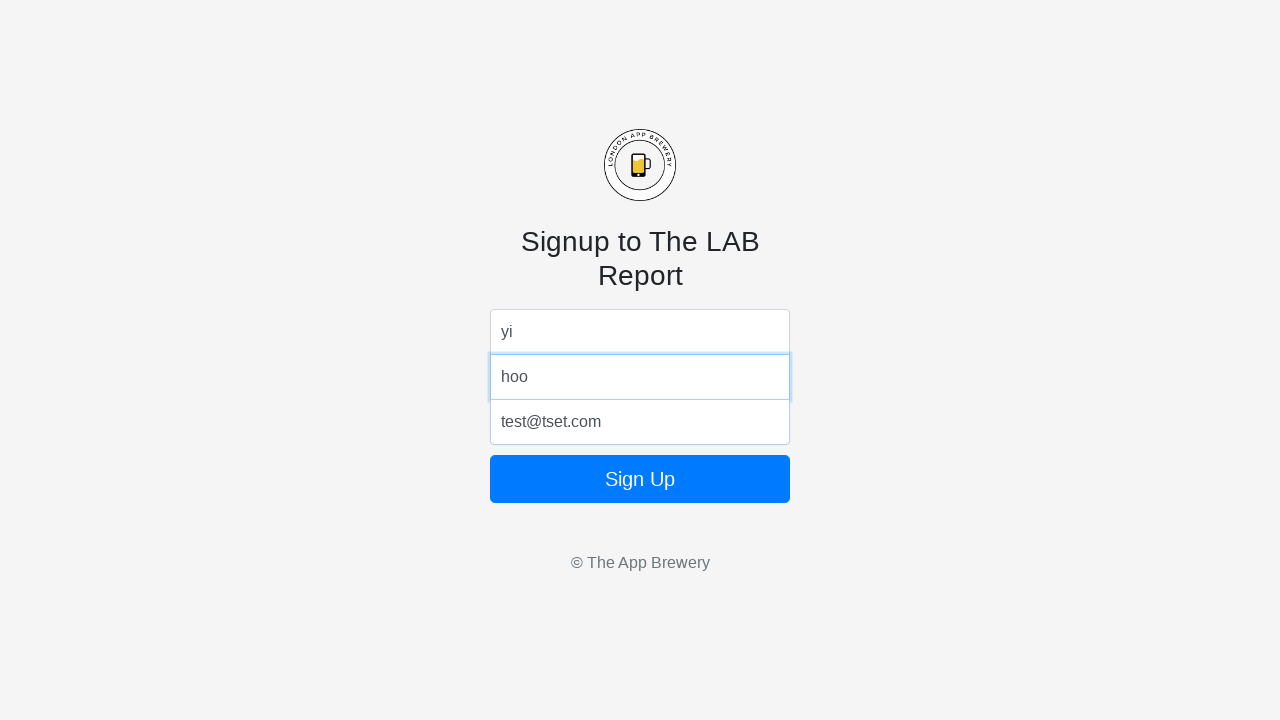

Clicked submit button to submit form at (640, 479) on button
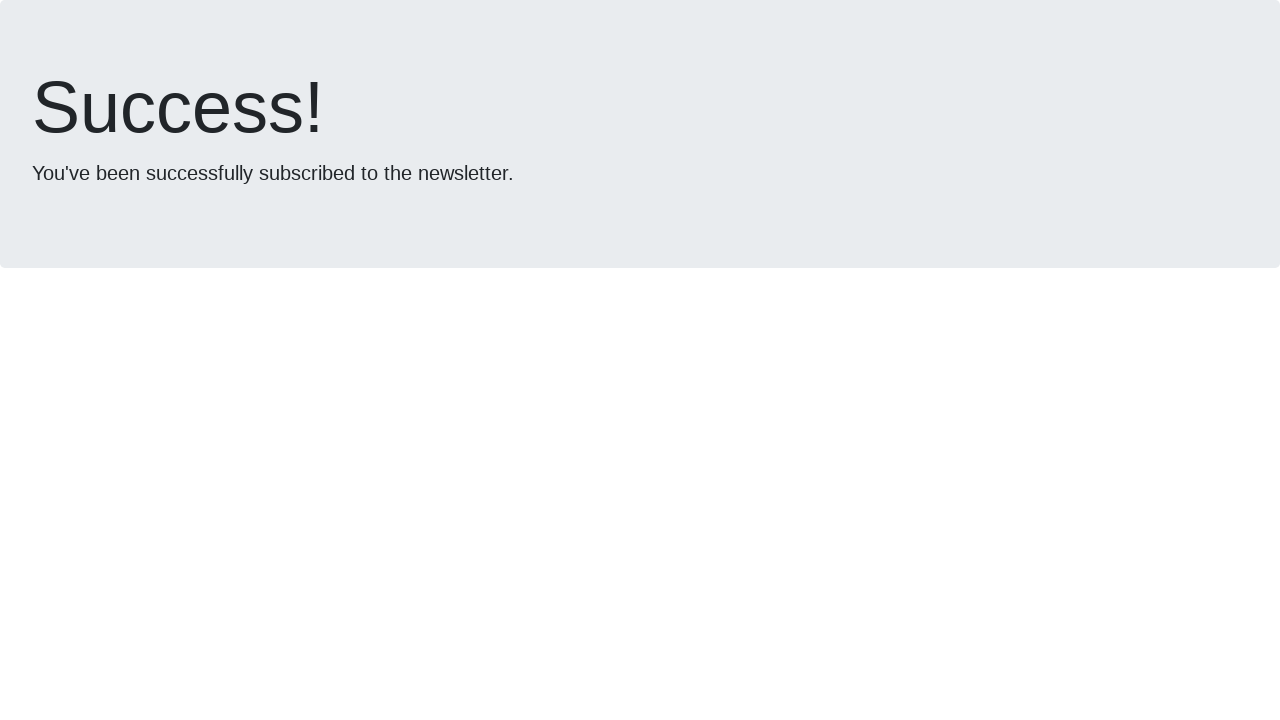

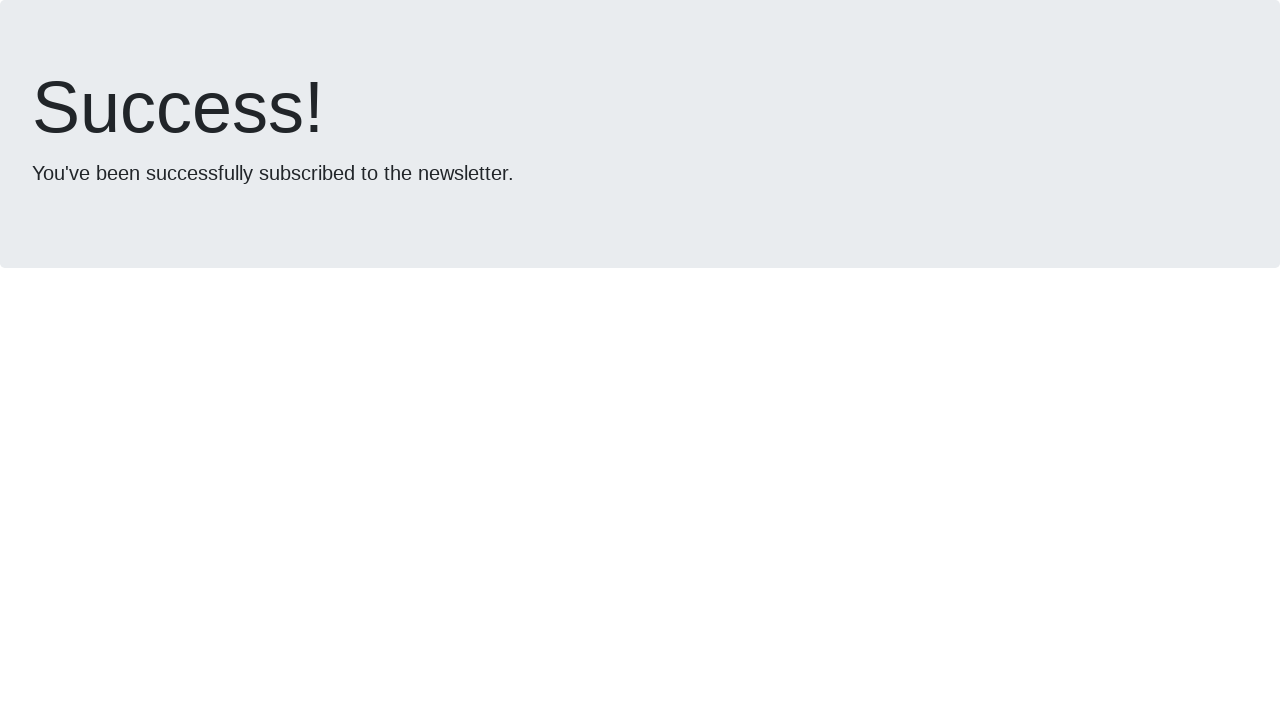